Tests invalid login attempts with incorrect username and password combinations

Starting URL: https://www.saucedemo.com/

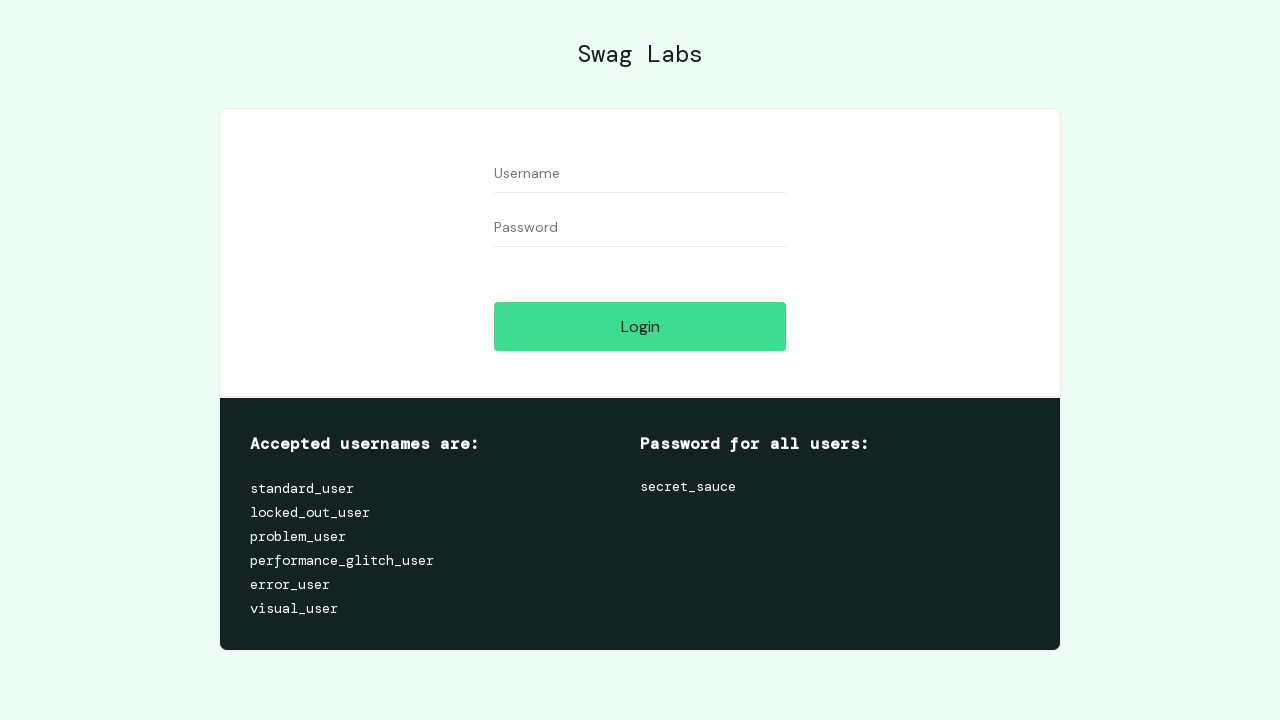

Filled username field with invalid credential 'xyz' on #user-name
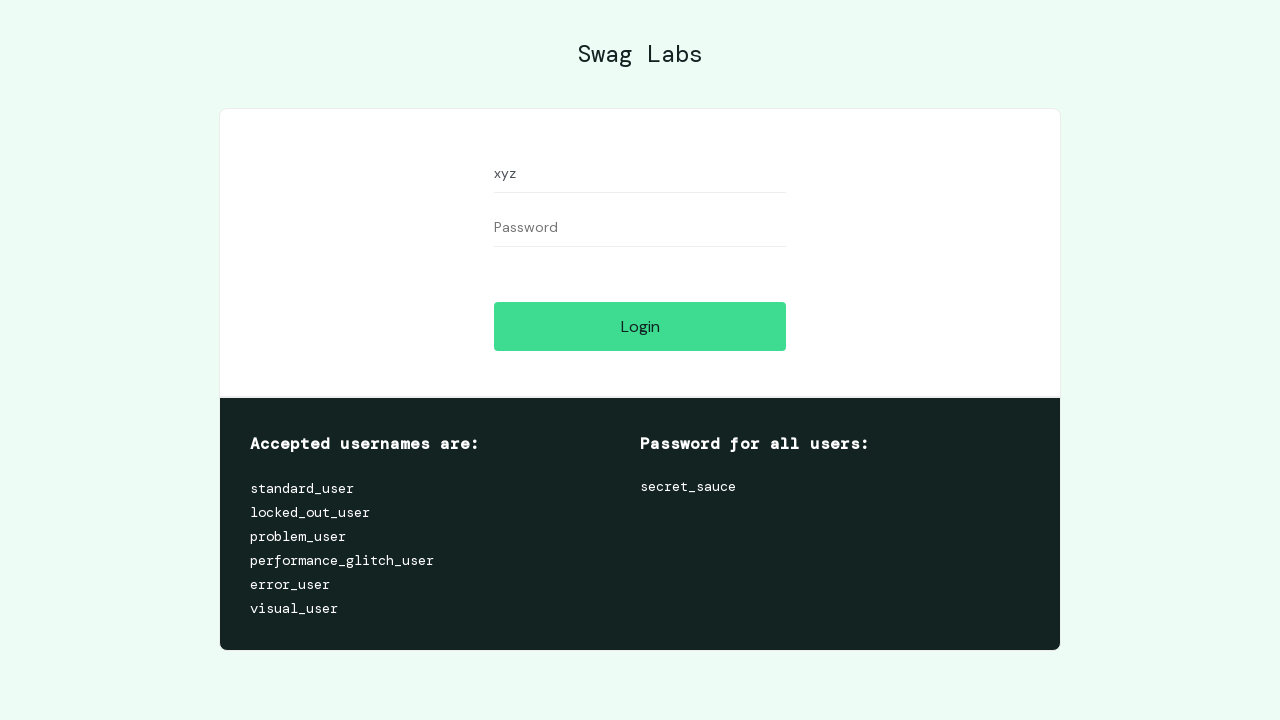

Filled password field with invalid credential 'abc' on #password
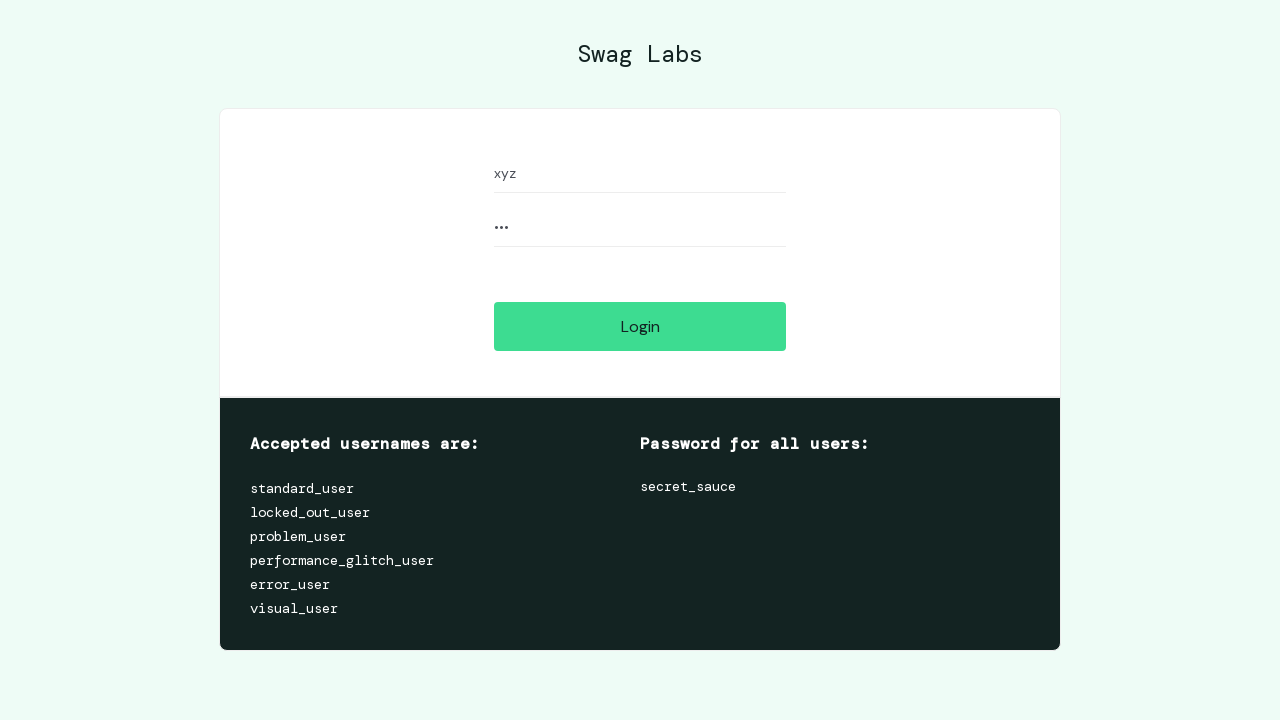

Clicked login button to attempt authentication at (640, 326) on #login-button
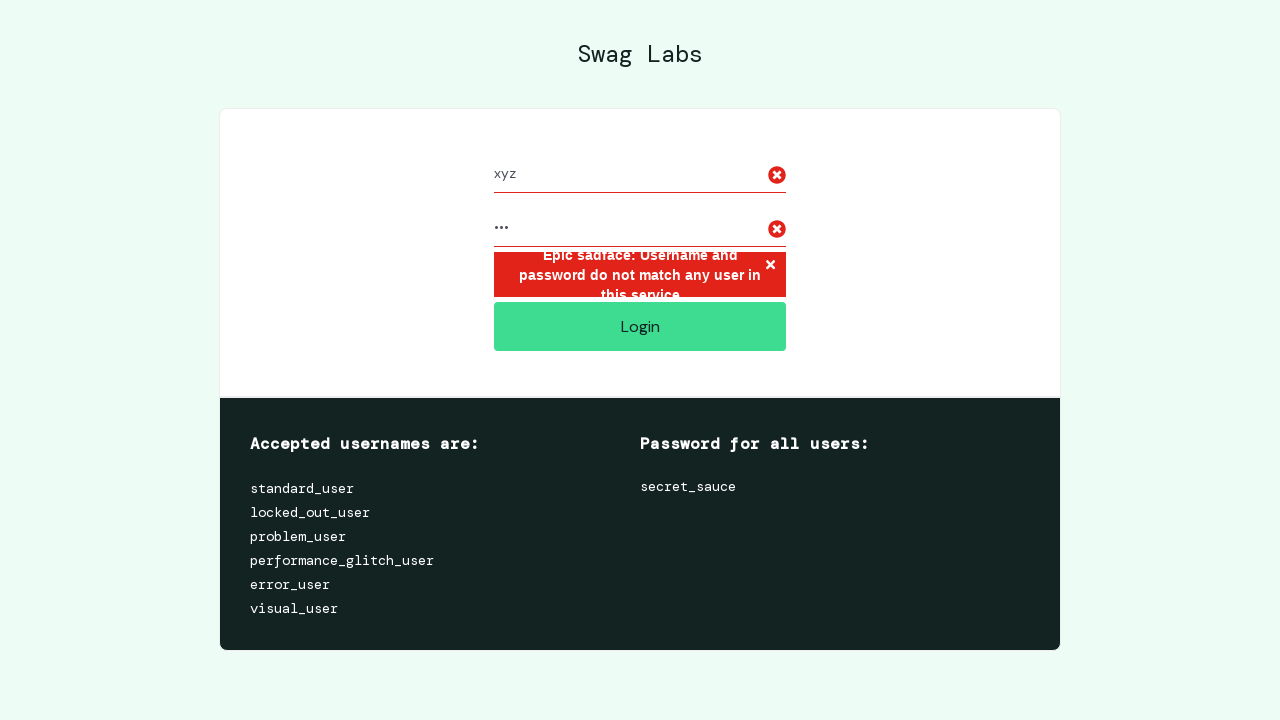

Waited for error message element to appear
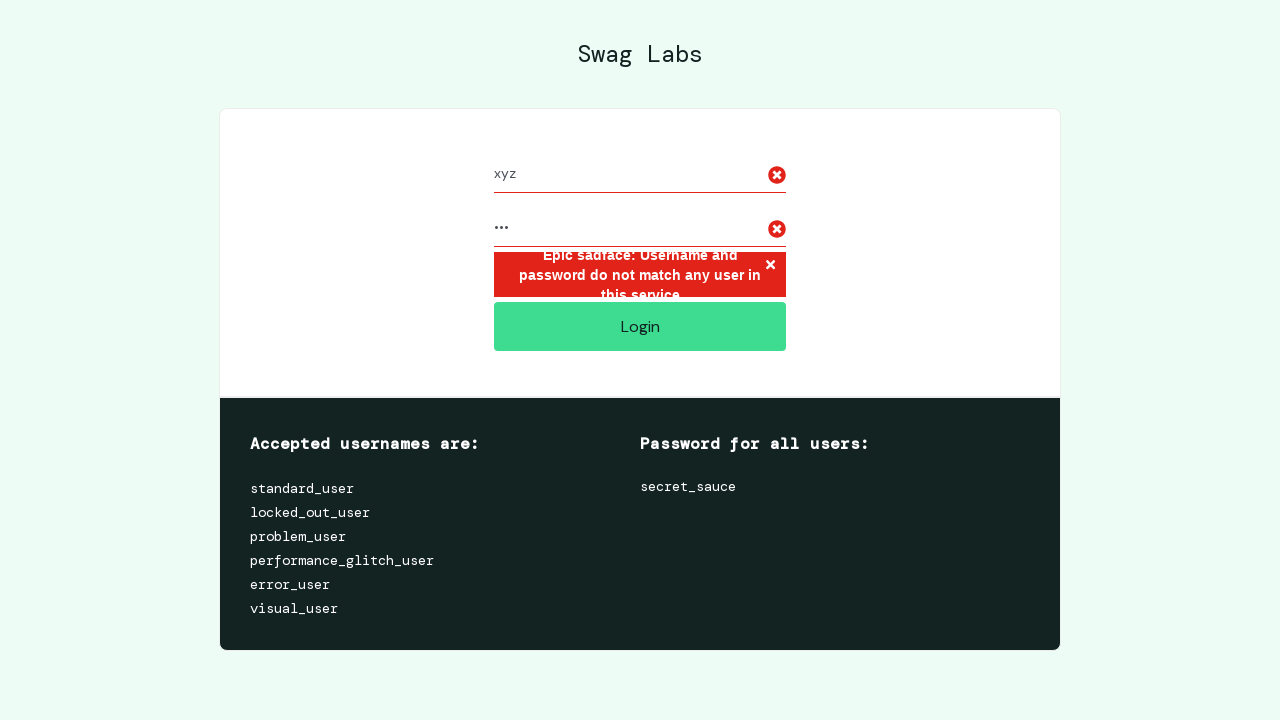

Retrieved error message text content
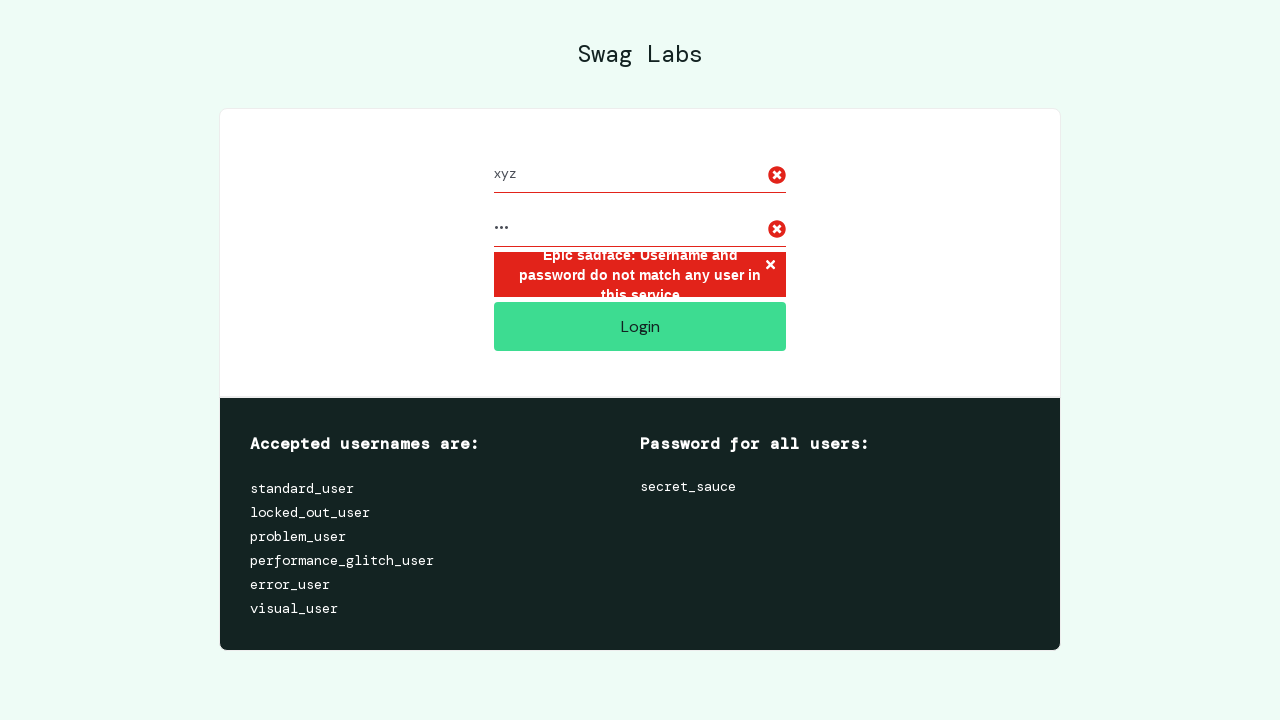

Verified error message matches expected invalid login message
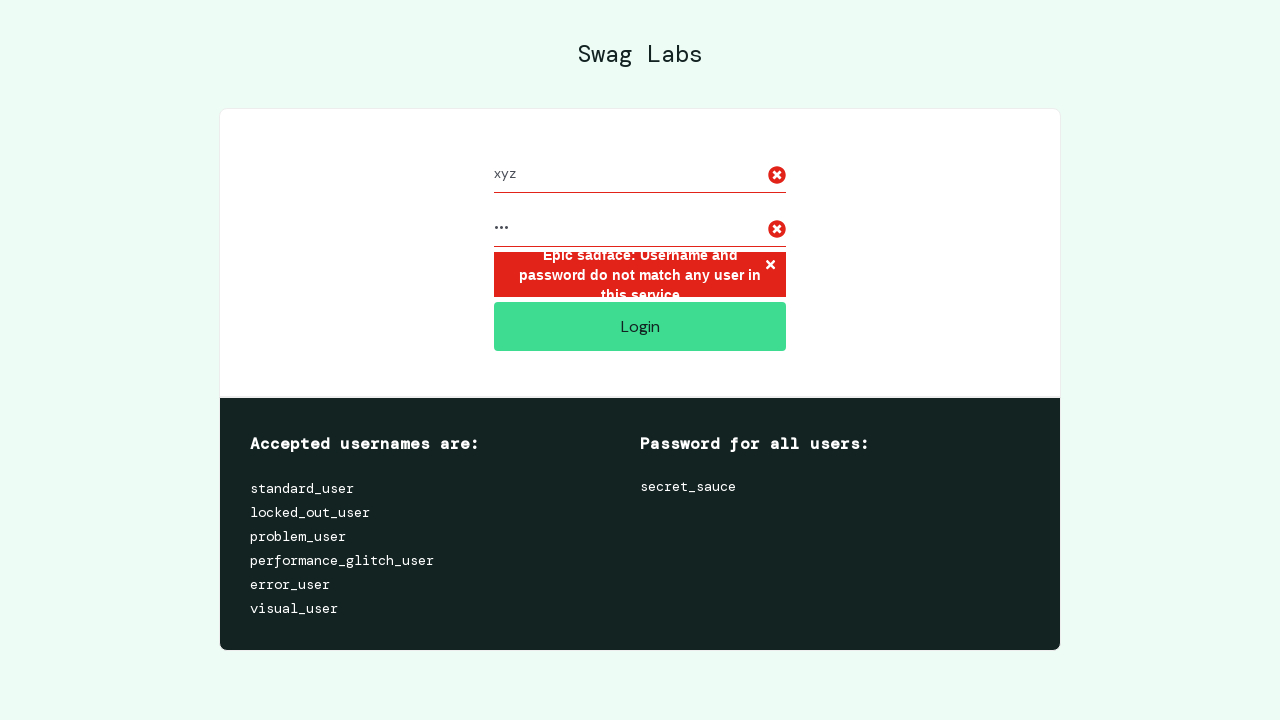

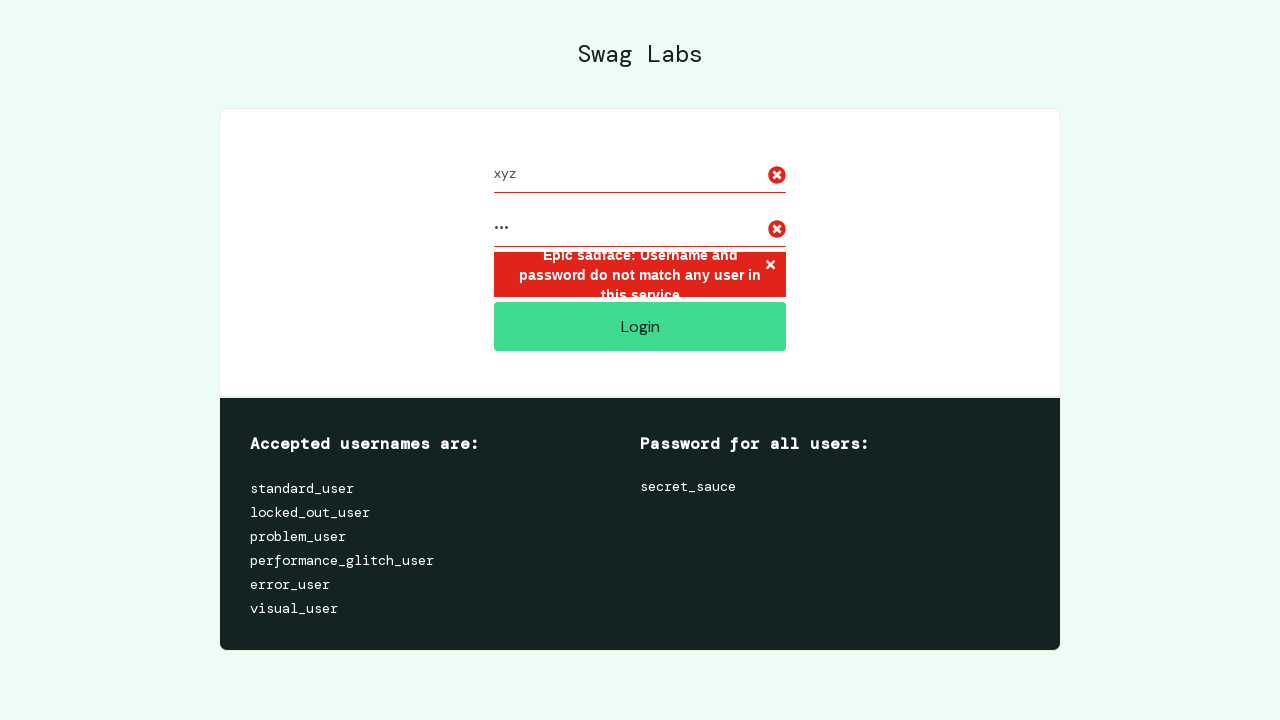